Tests pressing the SPACE key on an input element and verifies the page displays the correct key press result

Starting URL: http://the-internet.herokuapp.com/key_presses

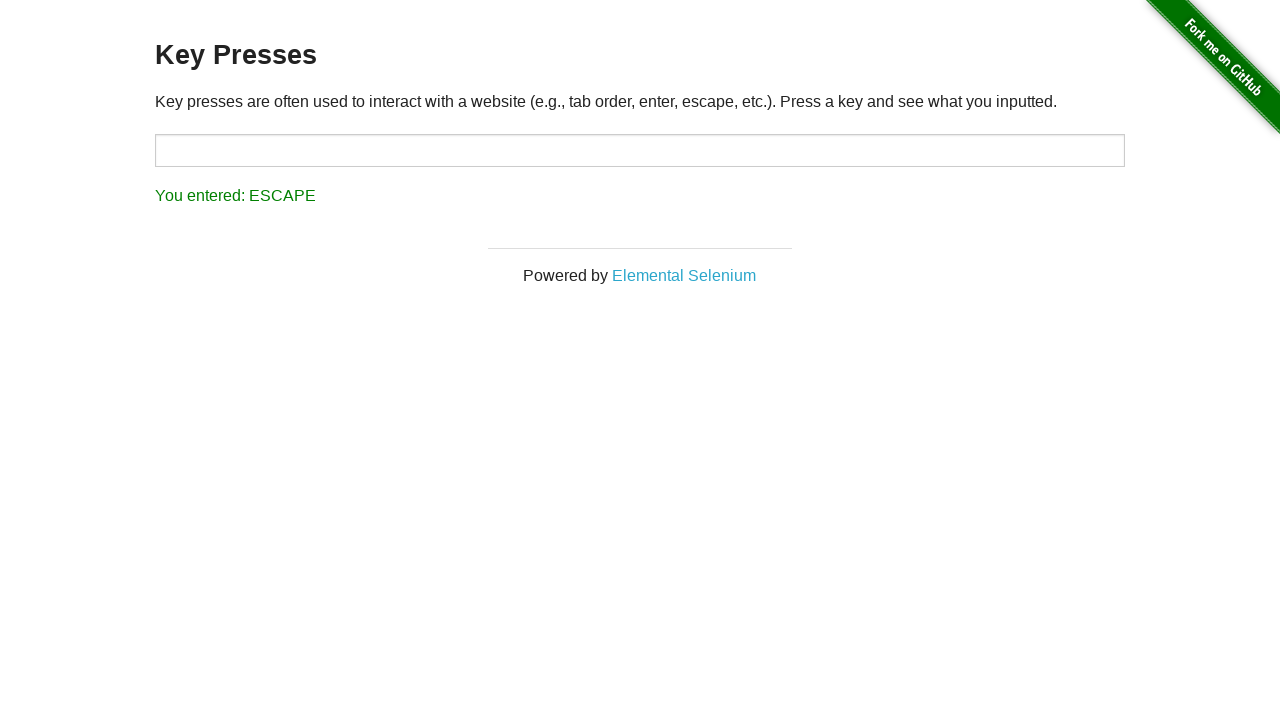

Pressed SPACE key on target input element on #target
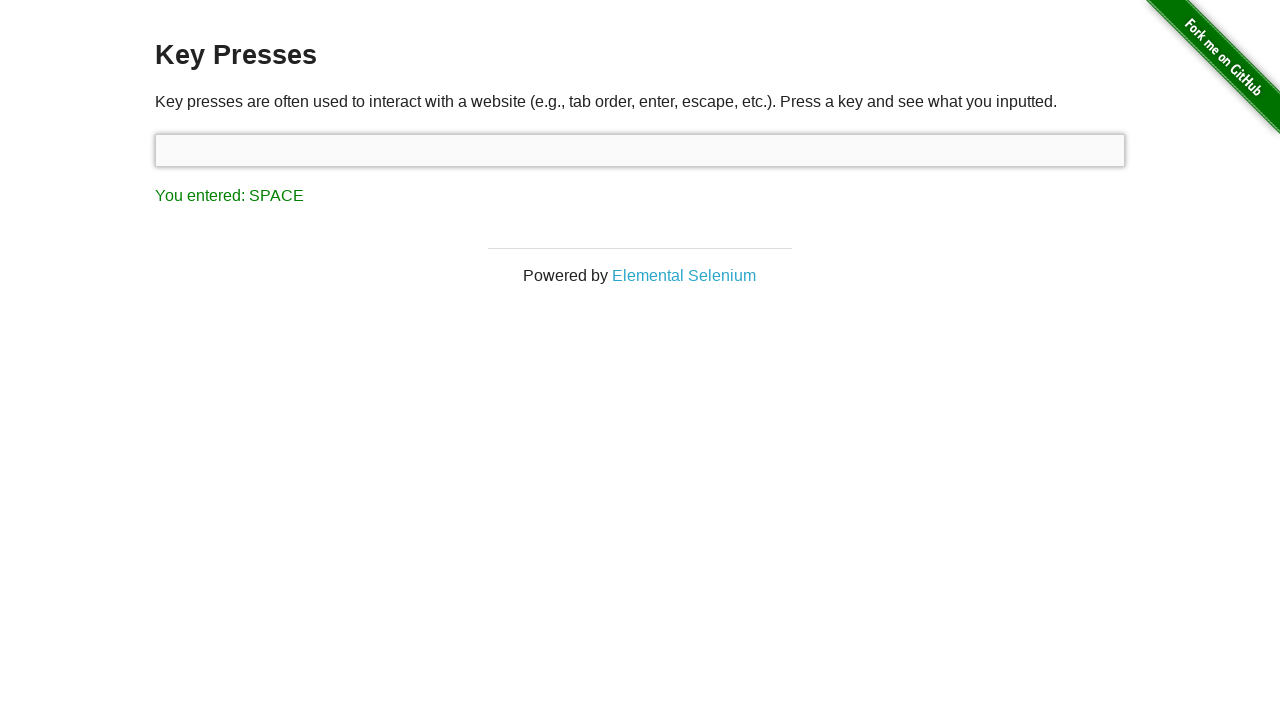

Result element loaded on page
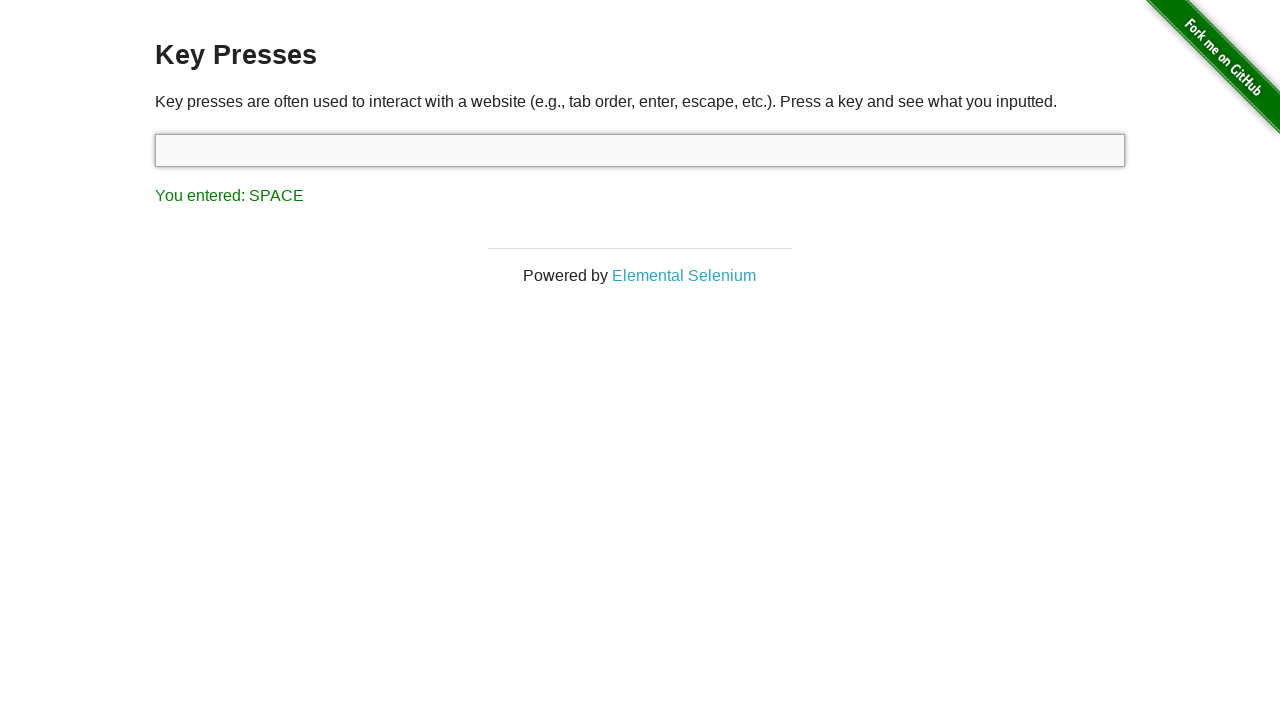

Retrieved result text content
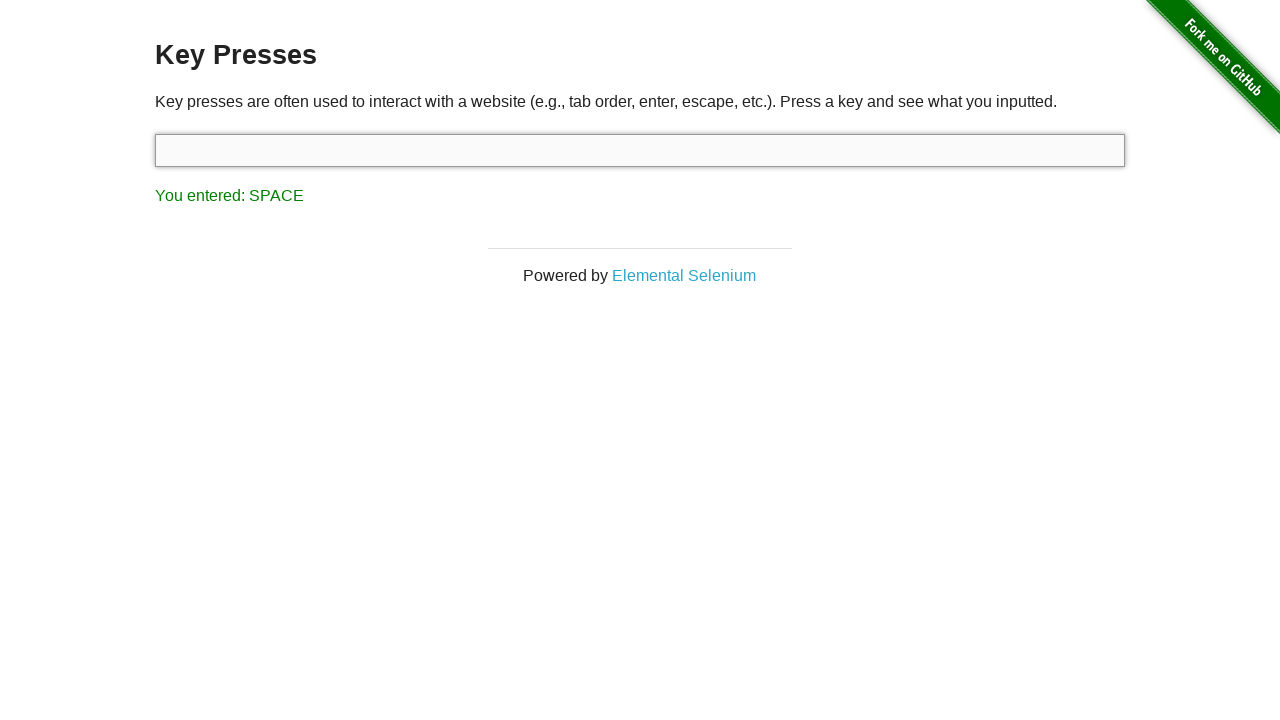

Verified page displays correct SPACE key press result
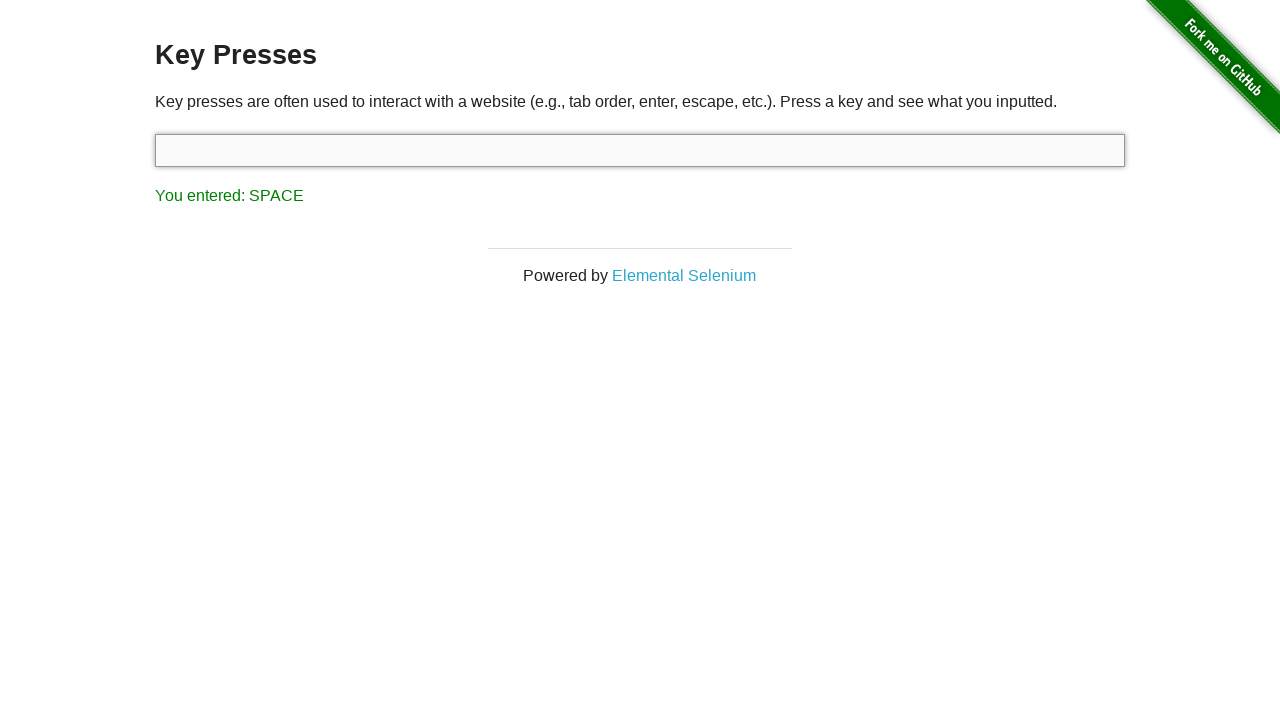

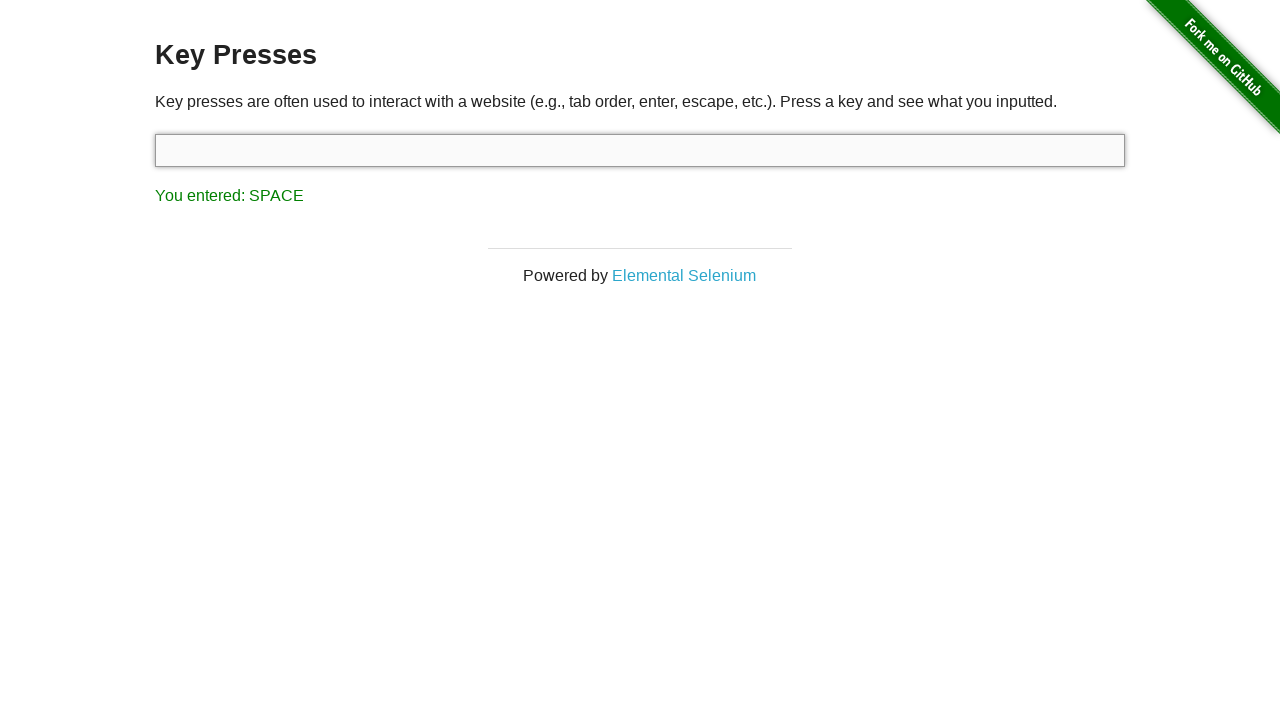